Tests radio button selection functionality by clicking a BMW radio button and verifying it becomes selected

Starting URL: https://www.letskodeit.com/practice

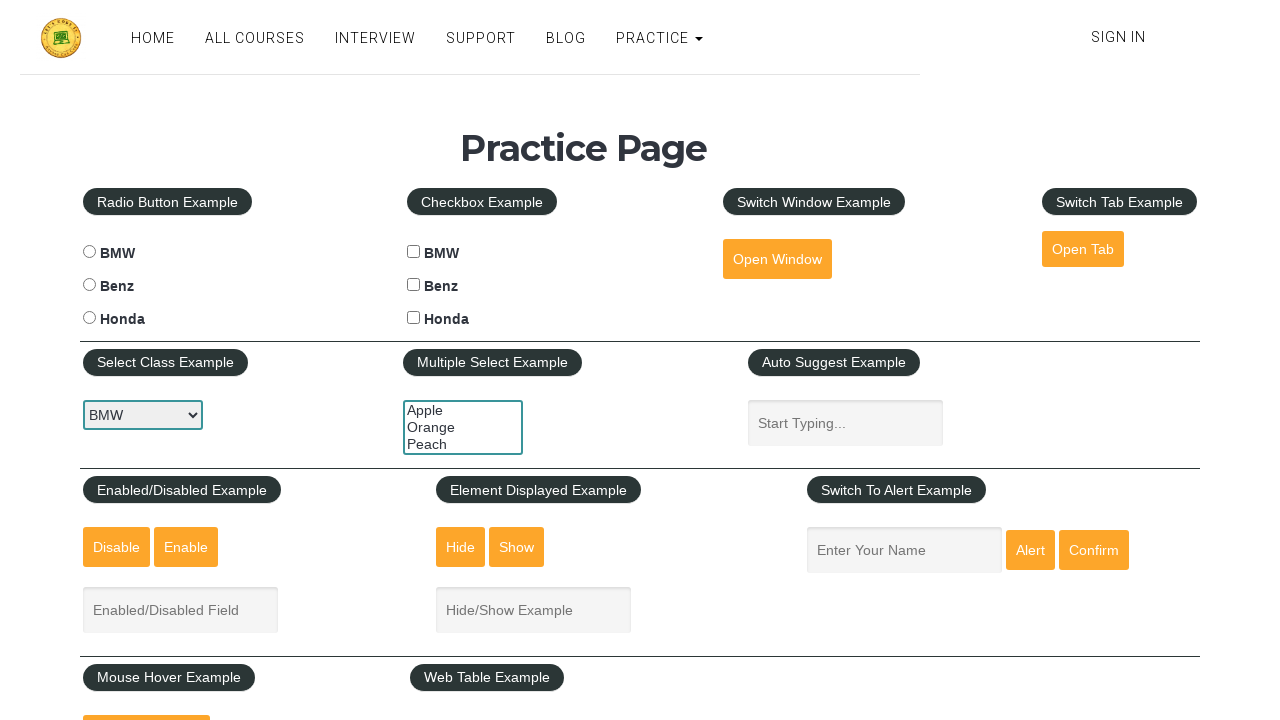

Located BMW radio button element
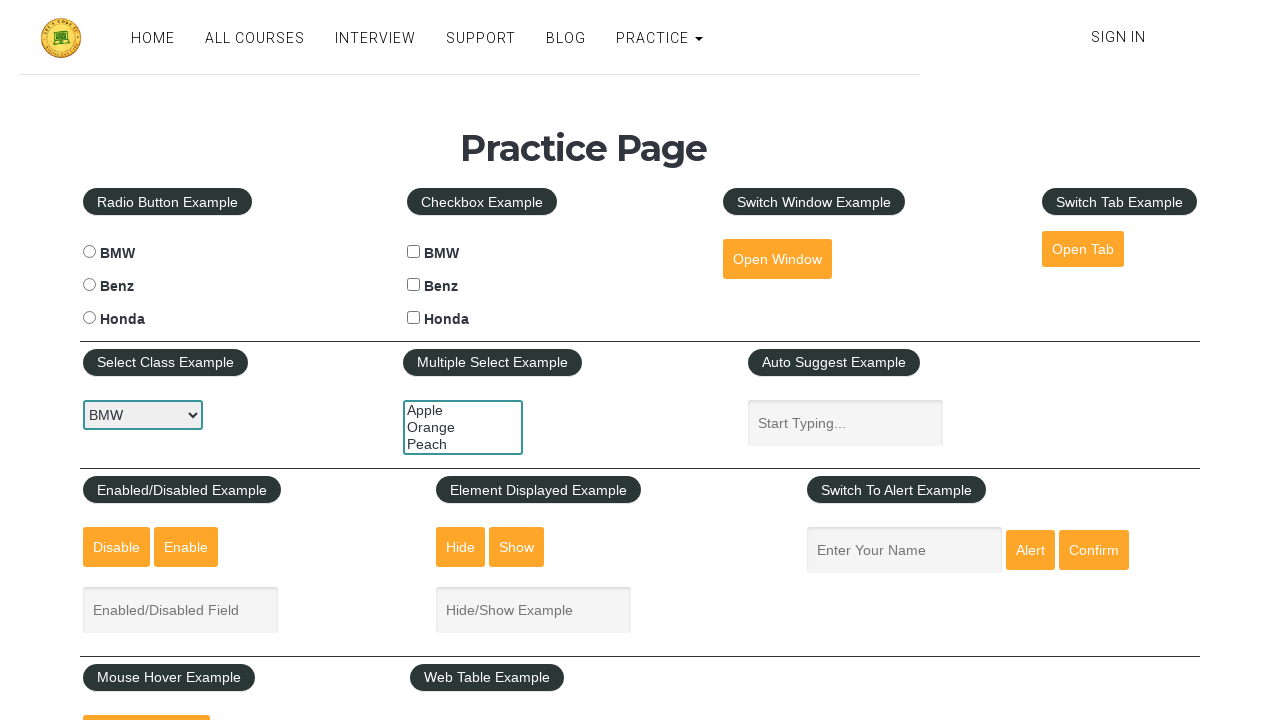

Verified BMW radio button is not selected initially
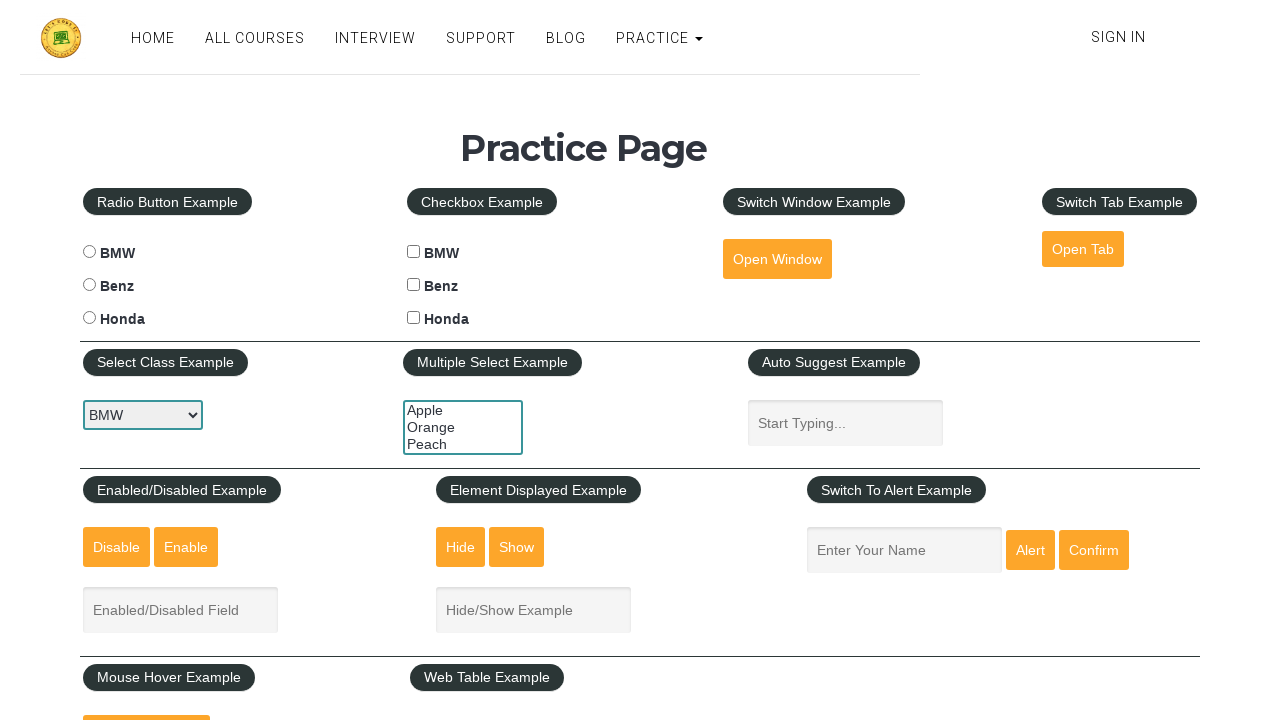

Clicked BMW radio button to select it at (89, 252) on #bmwradio
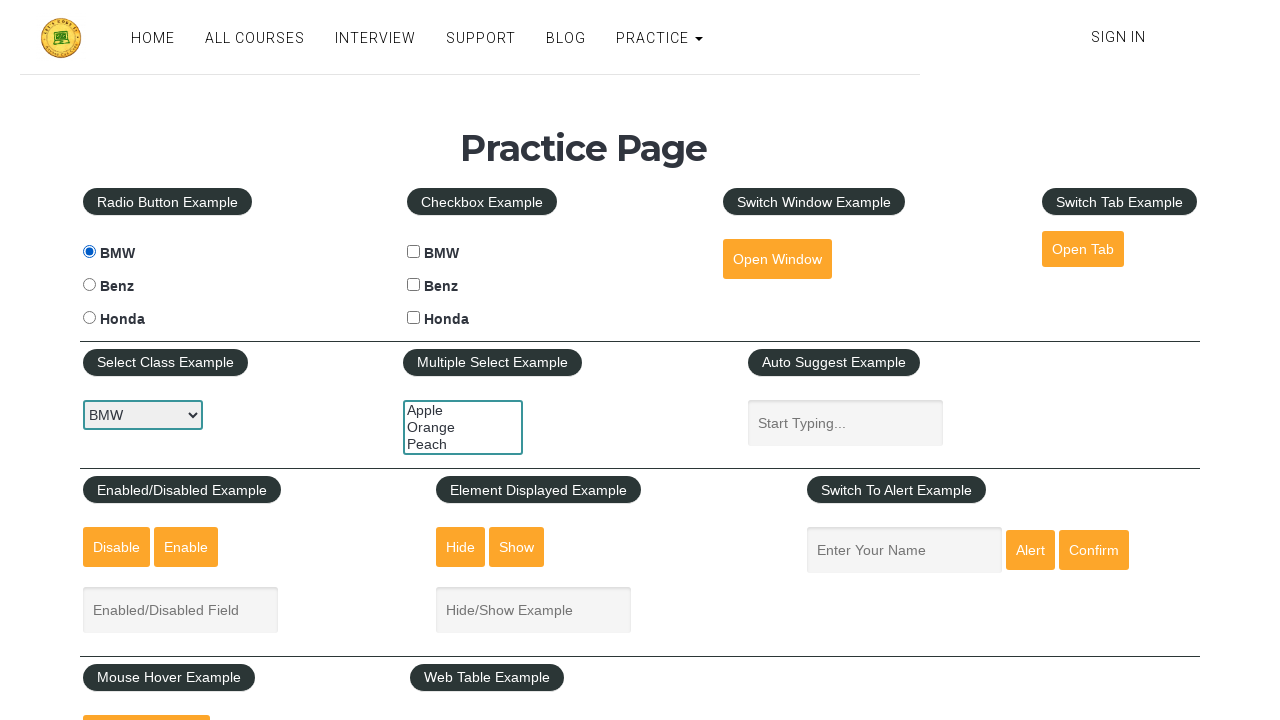

Verified BMW radio button is now selected
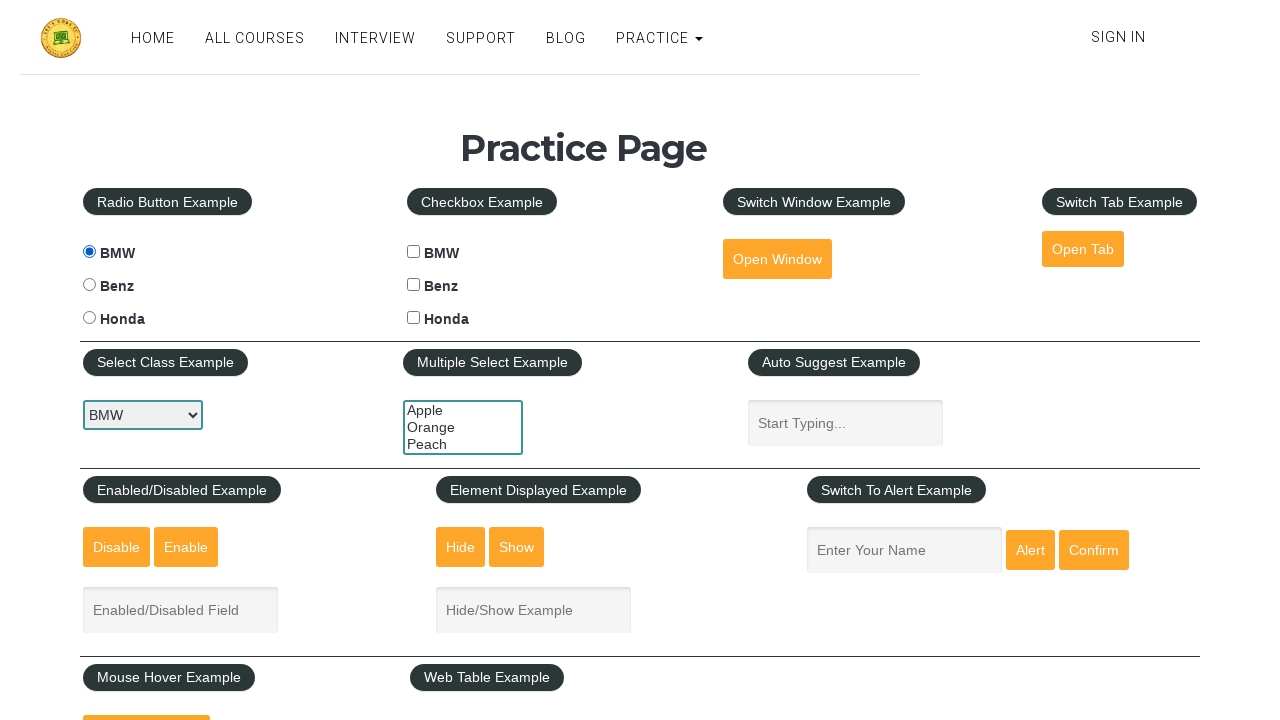

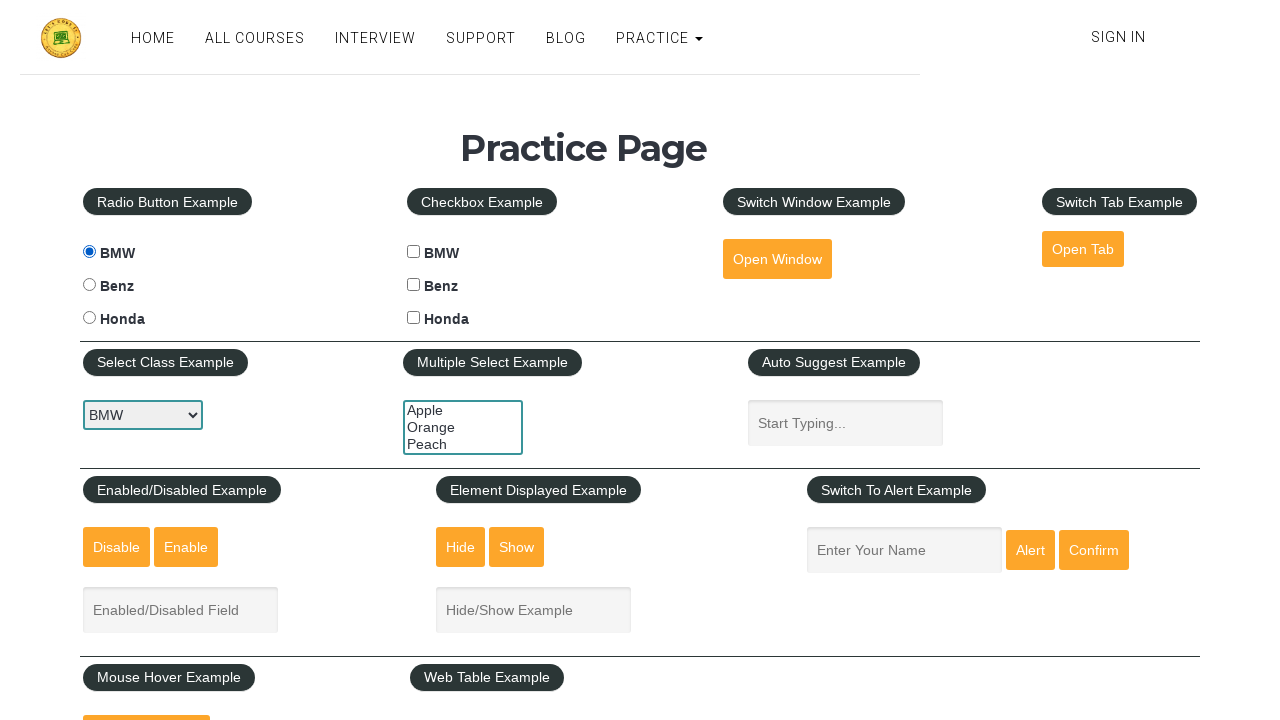